Tests multiple window handling by clicking a link, then clicking another link that opens a new window, and switching to the new window to verify its title.

Starting URL: http://practice.cydeo.com/windows

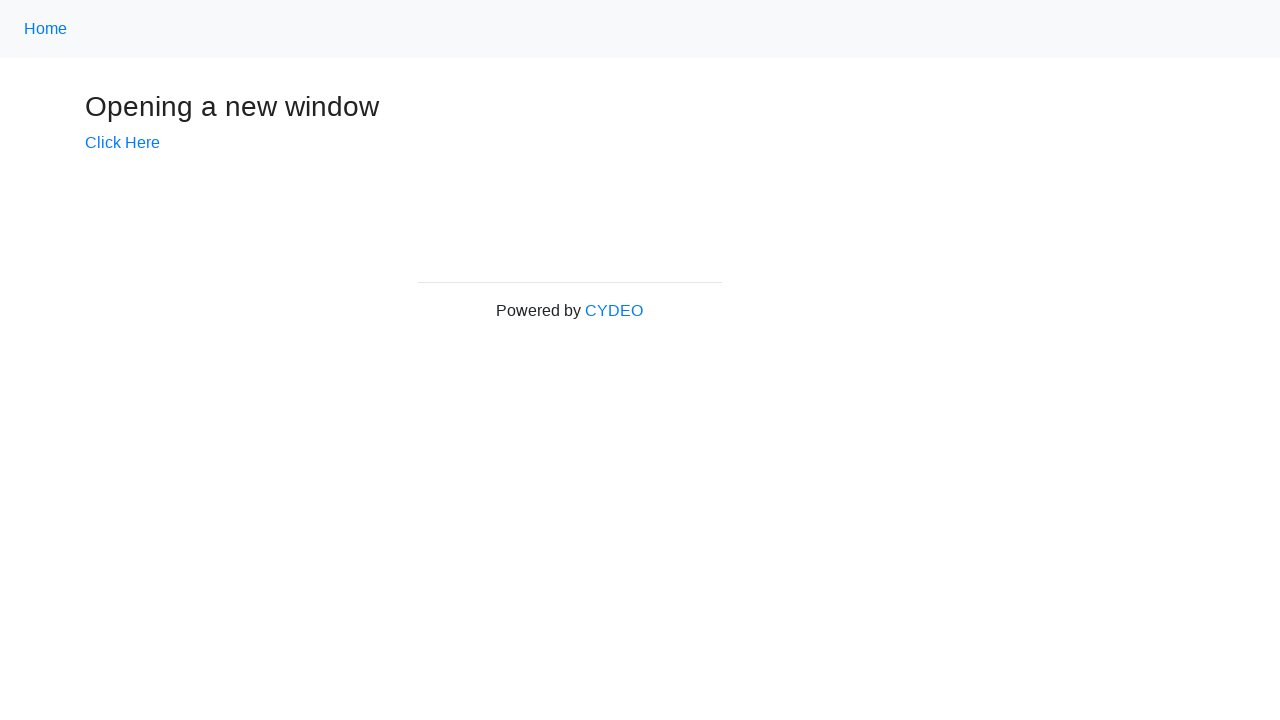

Verified initial page title is 'Windows'
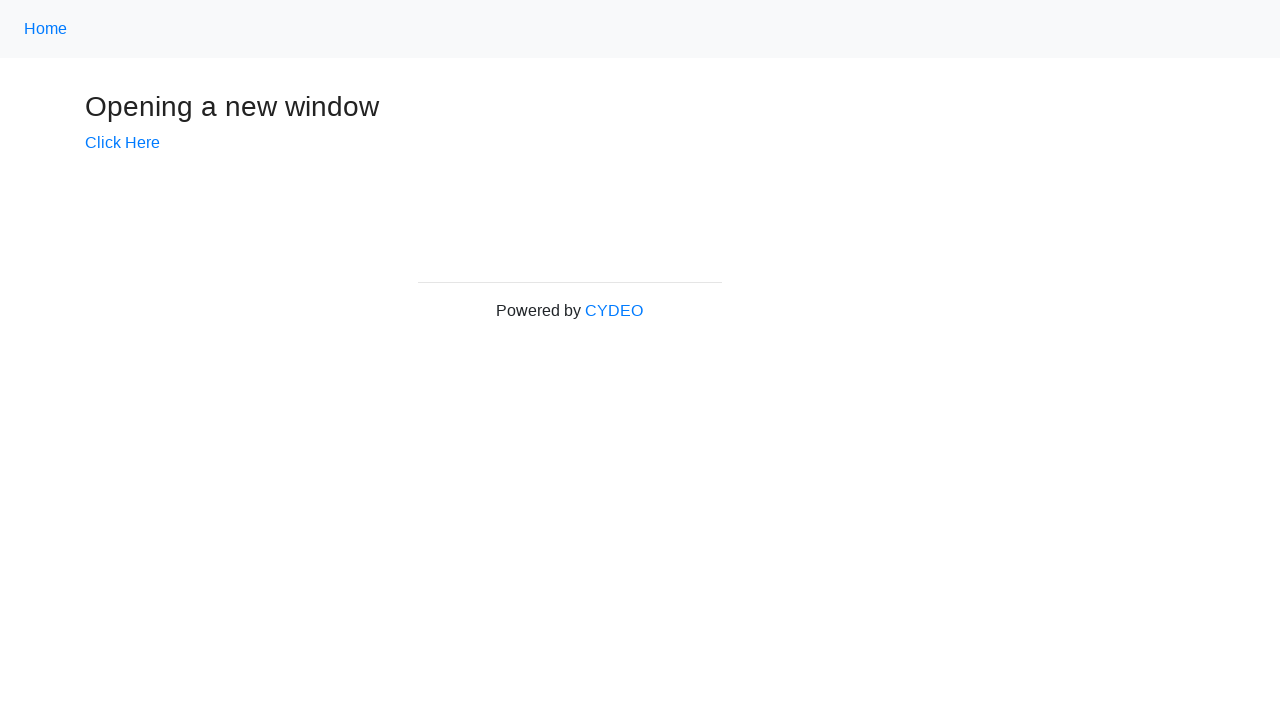

Clicked the 'Click Here' link at (122, 143) on xpath=//a[.='Click Here']
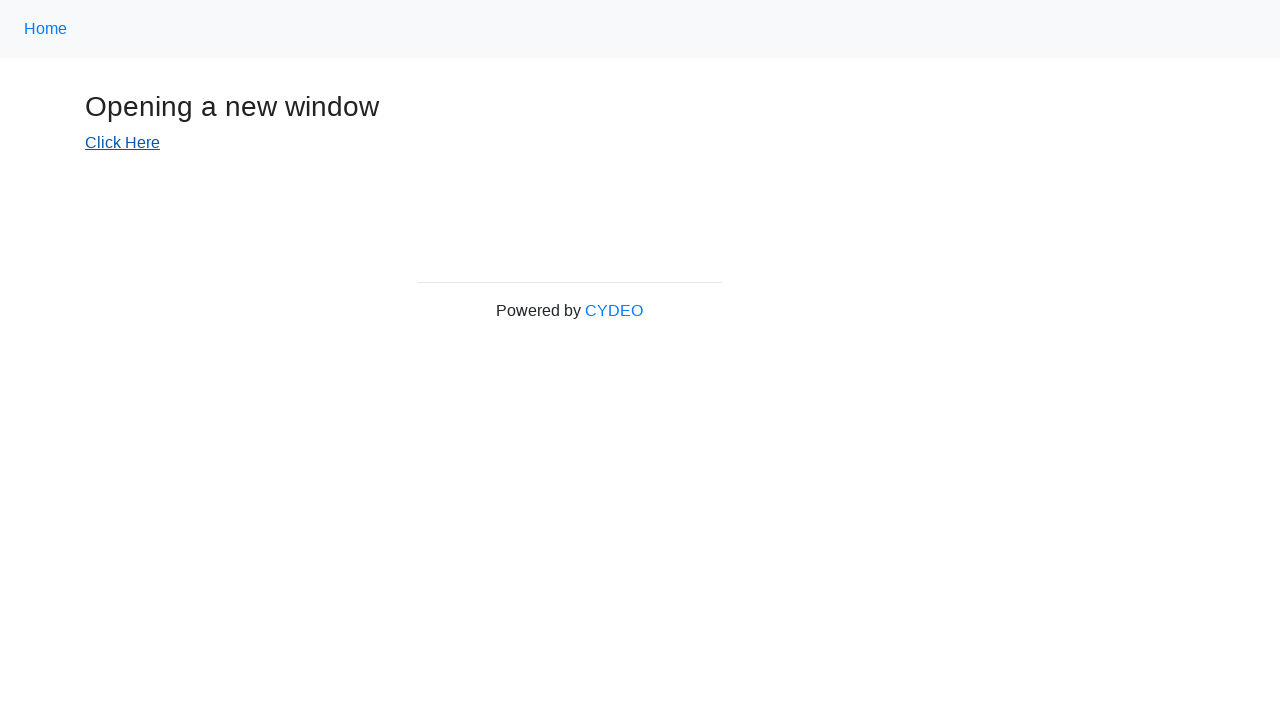

Clicked the 'CYDEO' link at (614, 311) on xpath=//a[.='CYDEO']
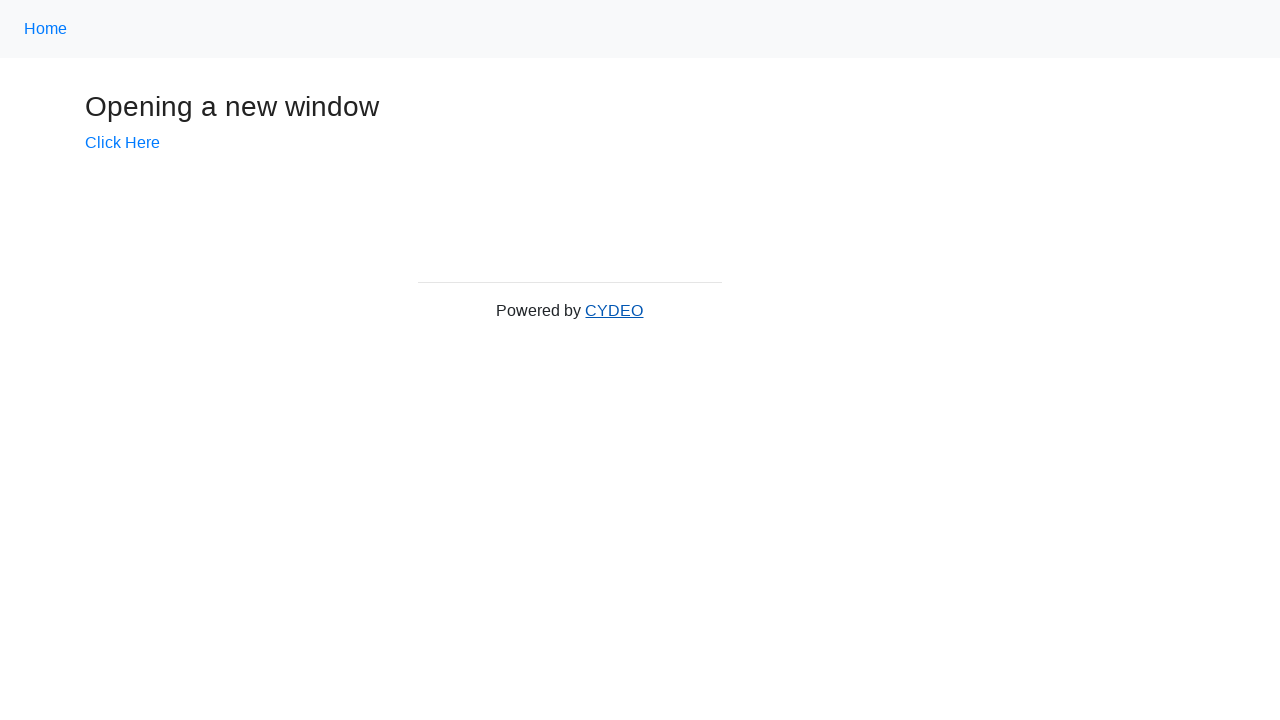

Clicked 'CYDEO' link to trigger new window opening at (614, 311) on xpath=//a[.='CYDEO']
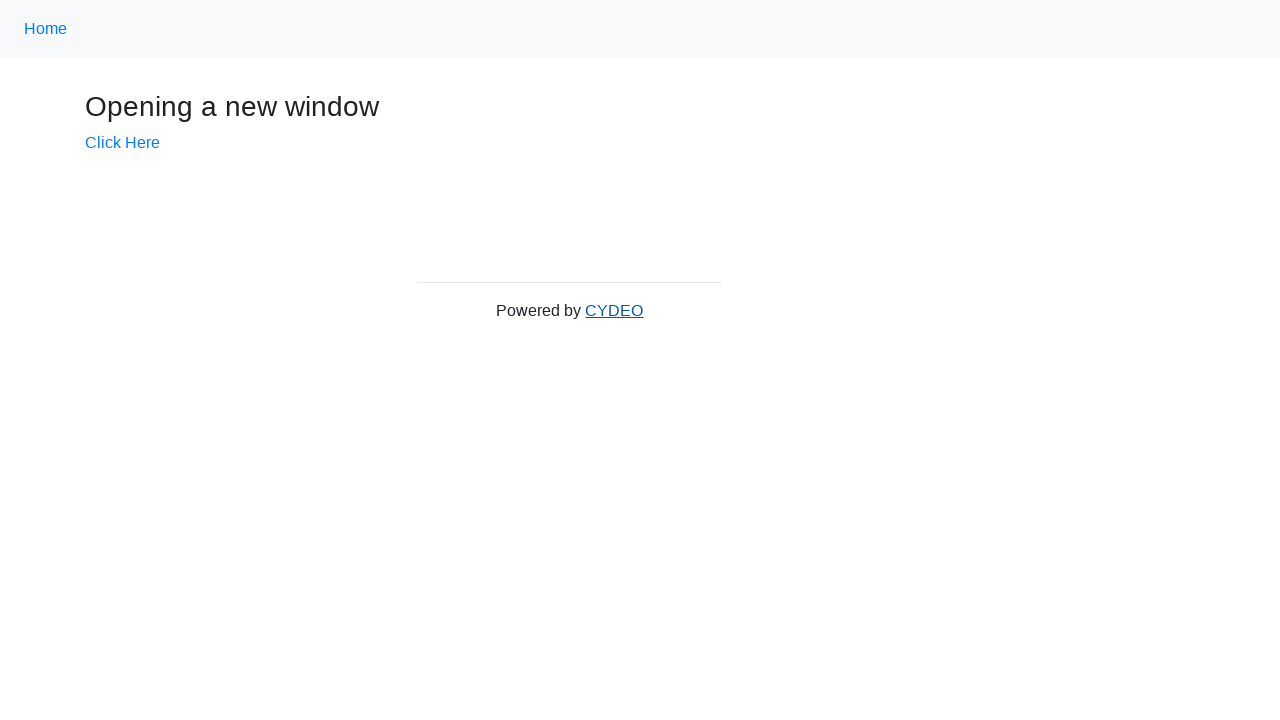

New window opened and captured
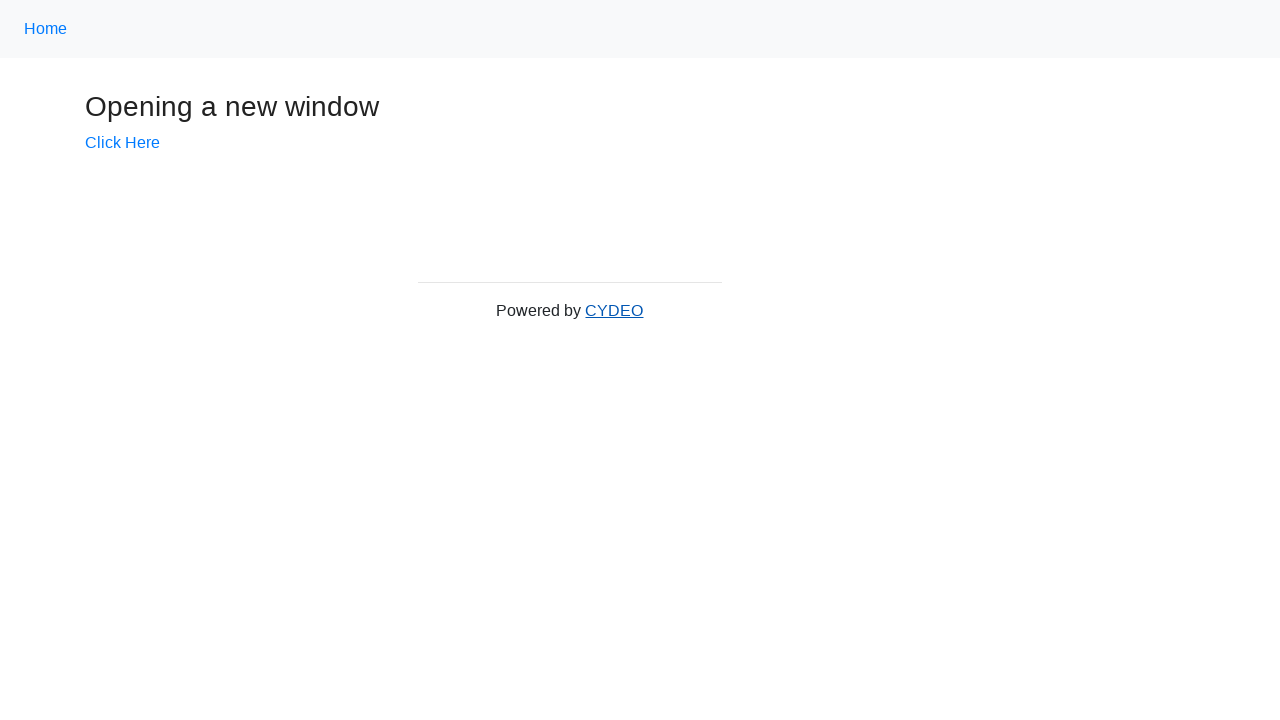

New page finished loading
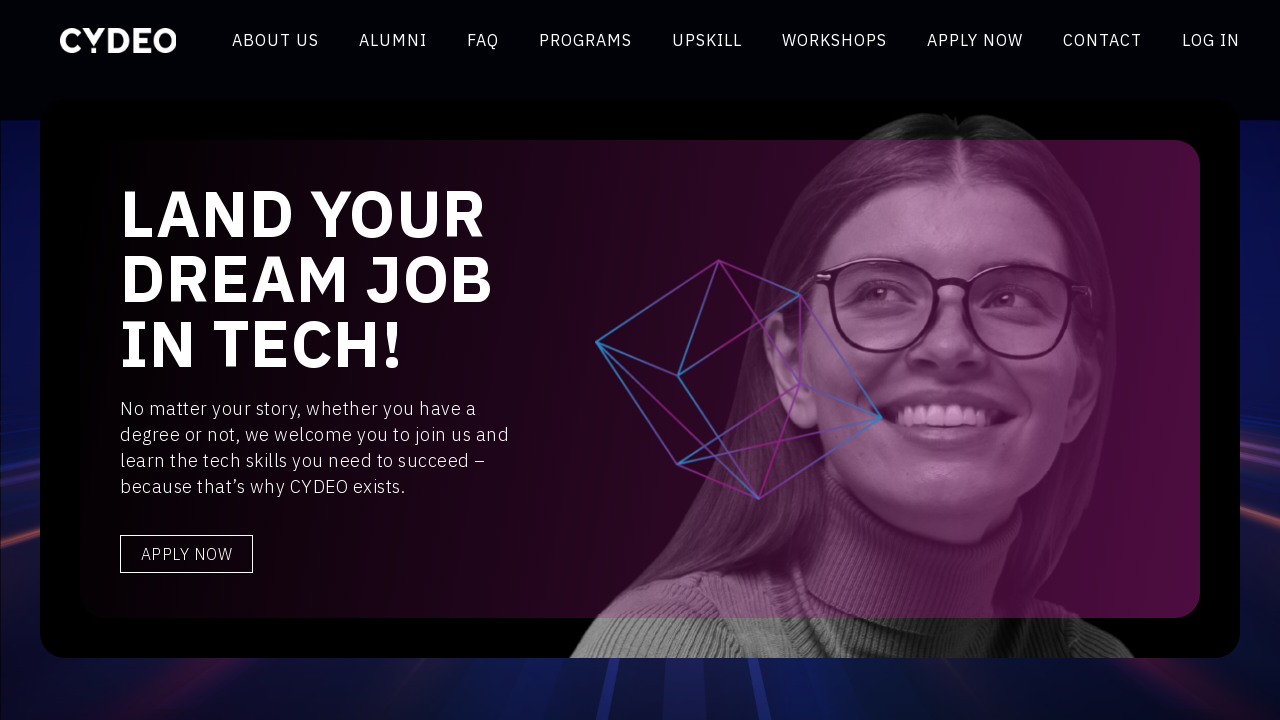

Verified new window title is 'Cydeo'
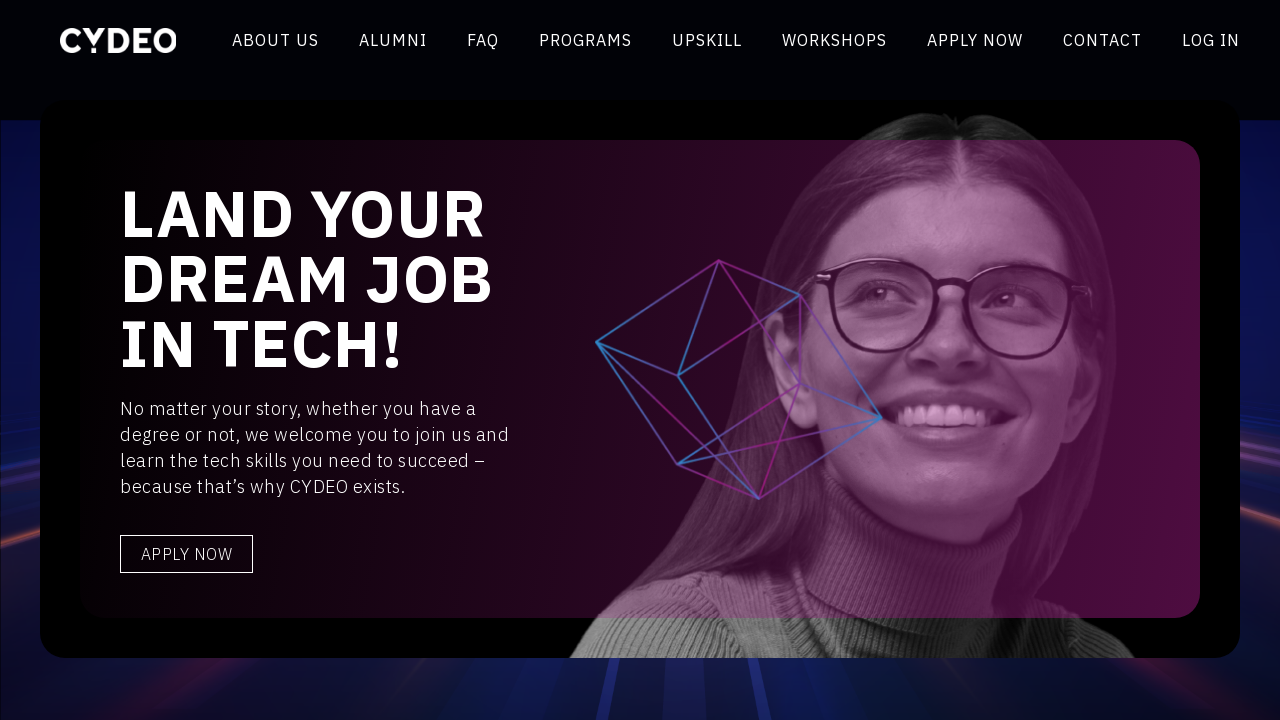

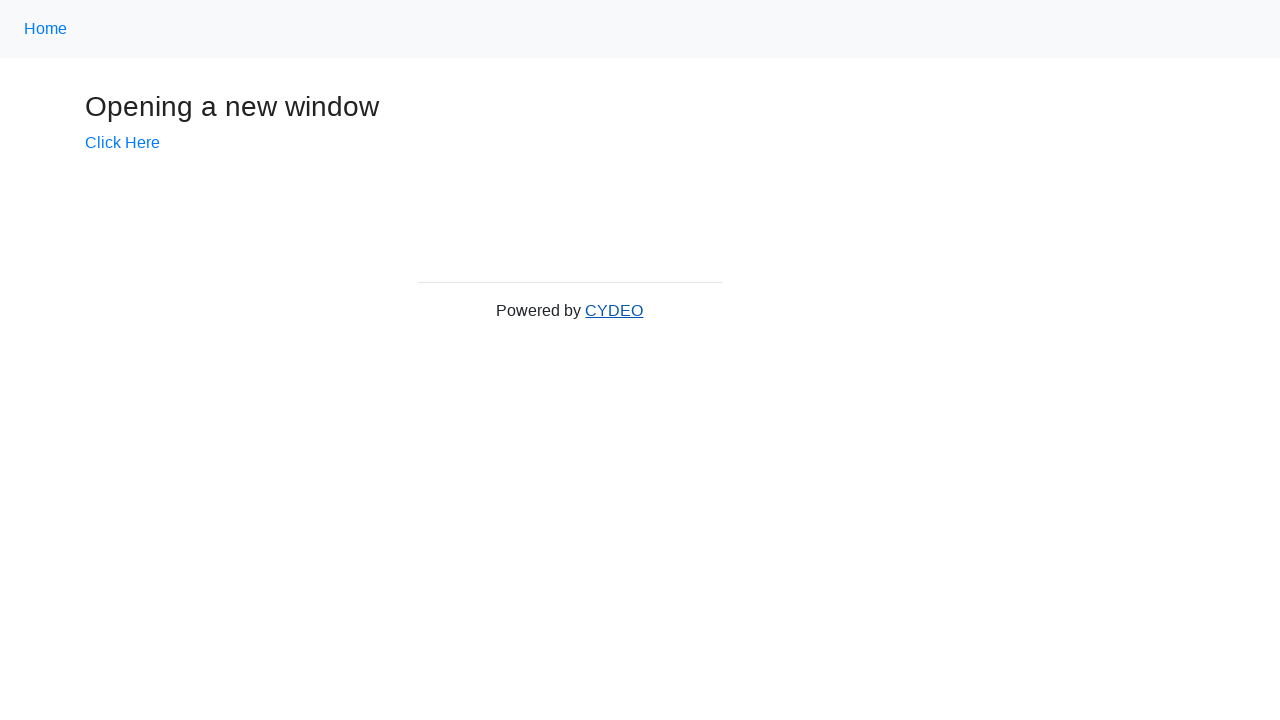